Tests the timed alert functionality on DemoQA alerts page by clicking a button that triggers an alert after a delay, then accepting the alert

Starting URL: https://demoqa.com/alerts

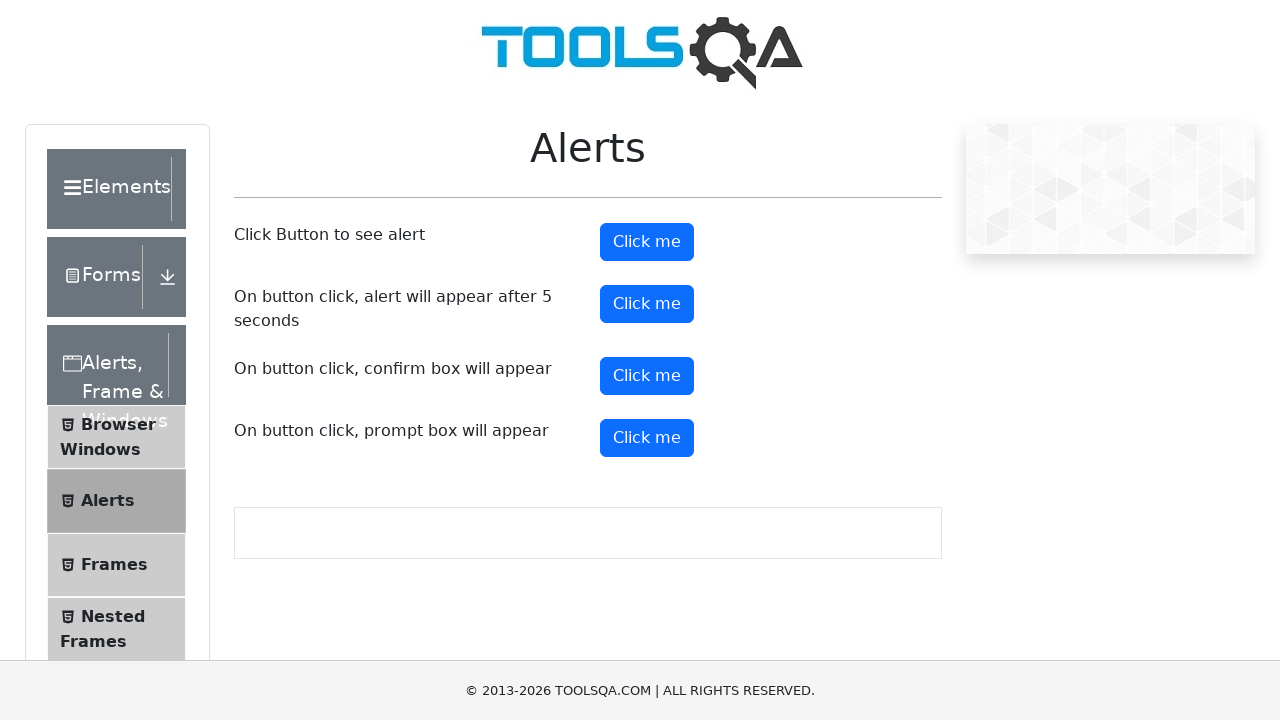

Located the timer alert button
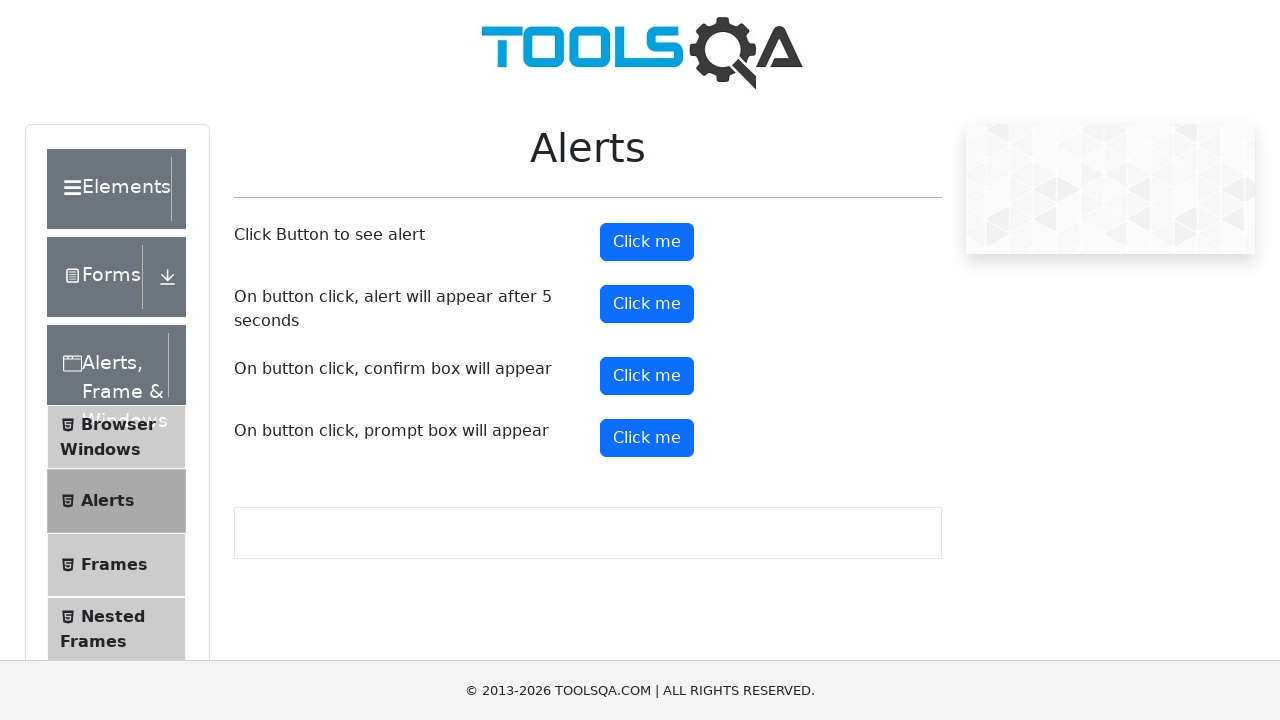

Scrolled timer alert button into view
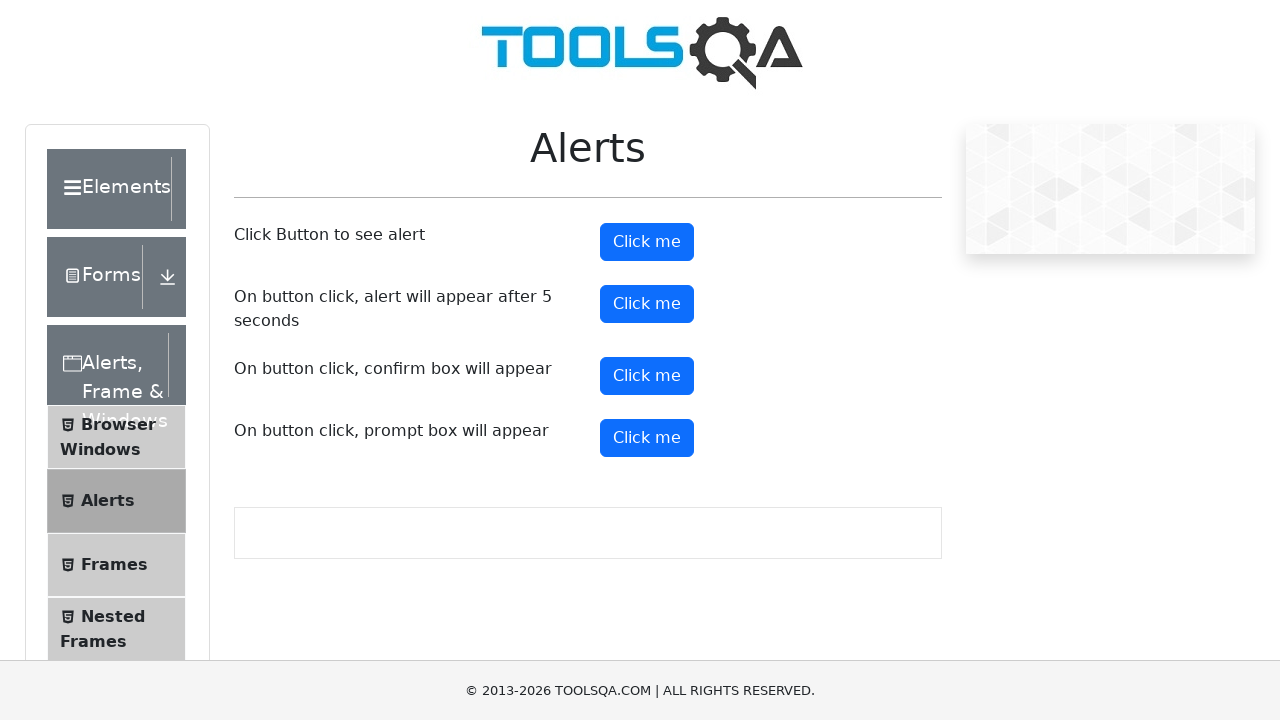

Clicked the timer alert button at (647, 304) on #timerAlertButton
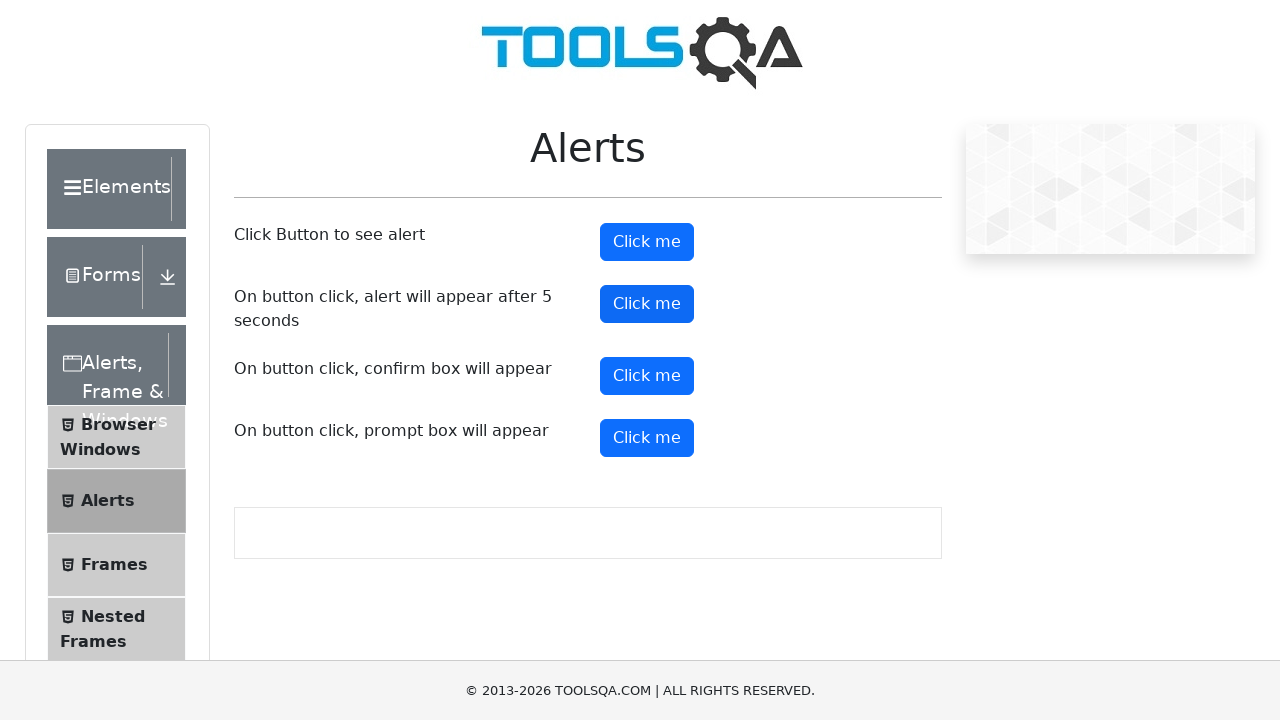

Waited 5 seconds for alert to appear
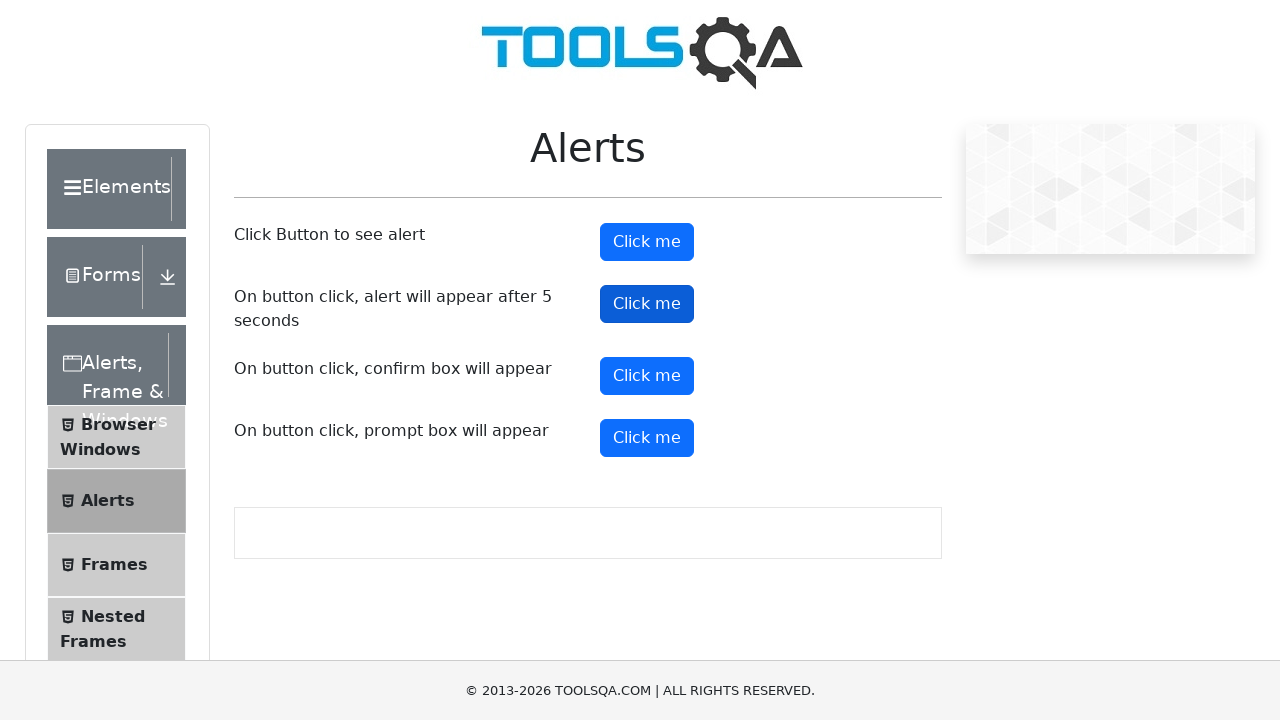

Set up dialog handler to accept alerts
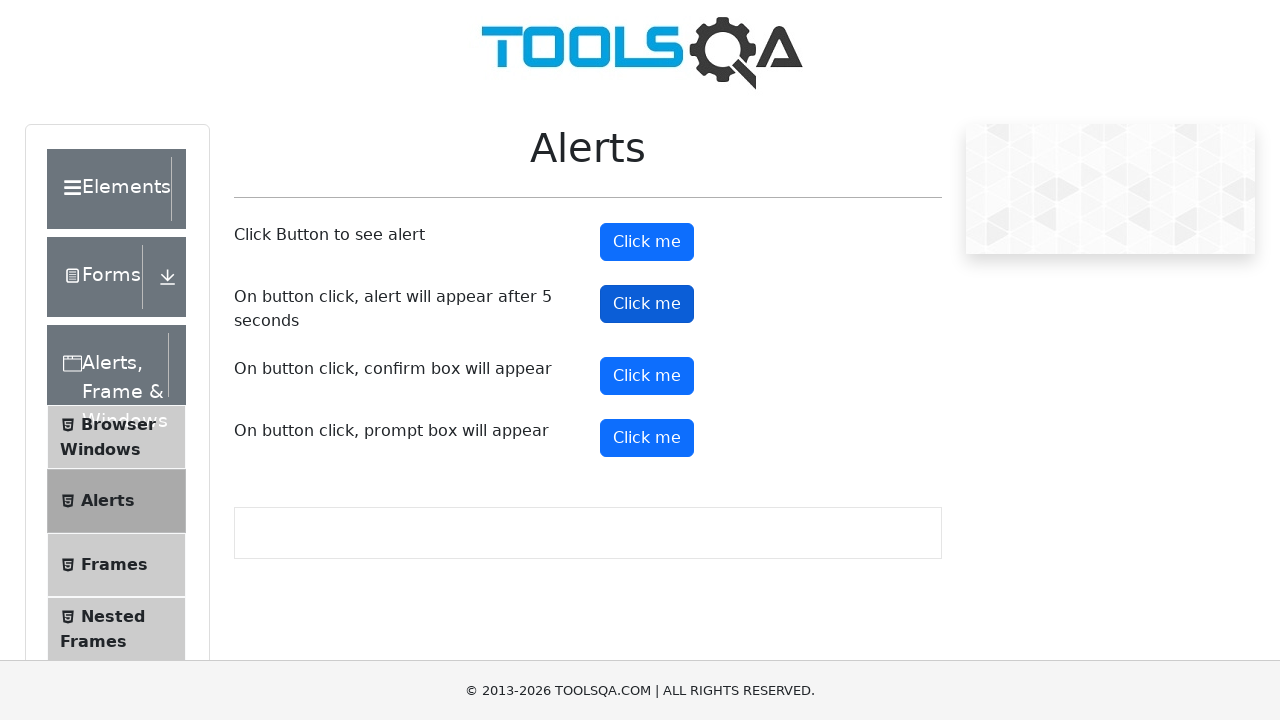

Registered handle_dialog function for dialog events
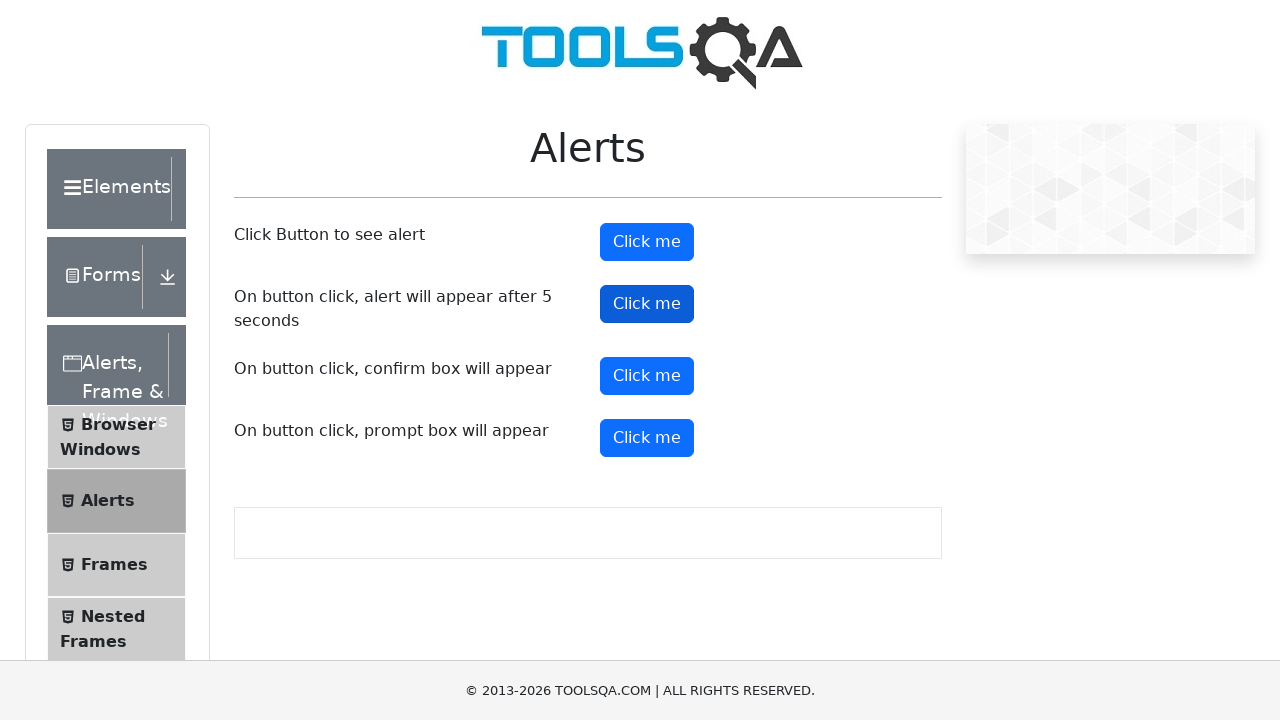

Reloaded the page to reset alert state
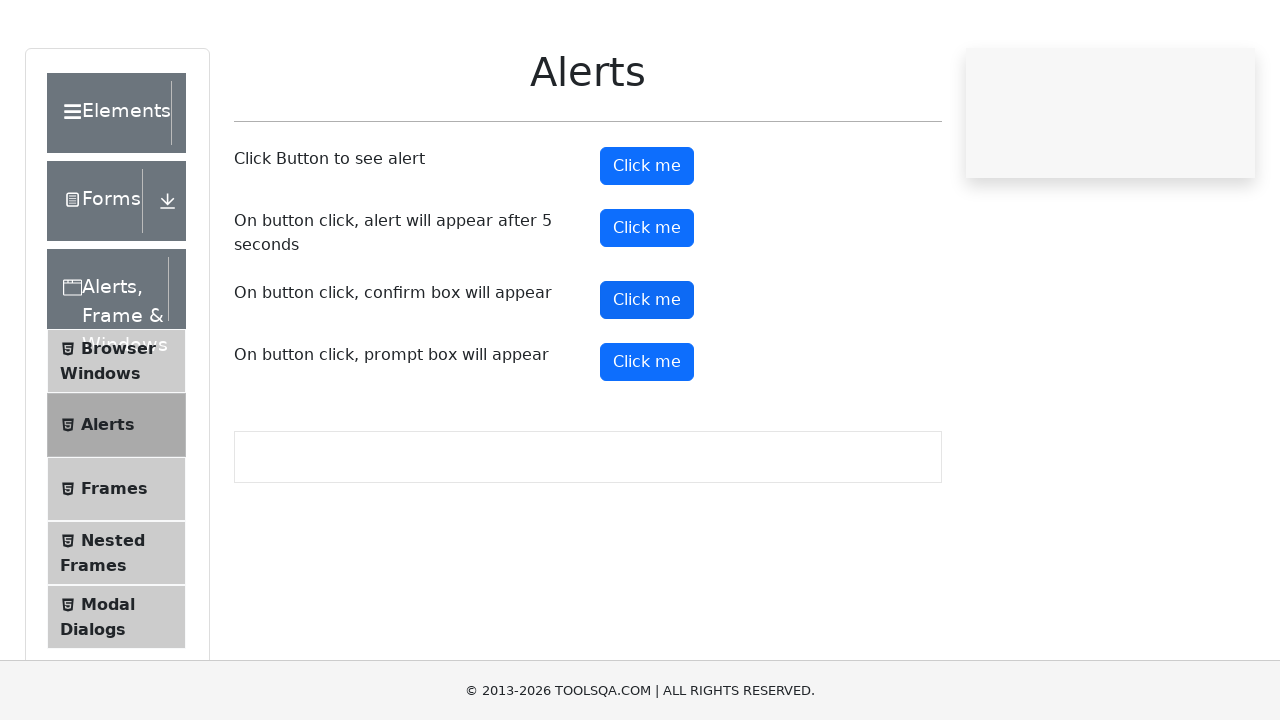

Re-located the timer alert button after reload
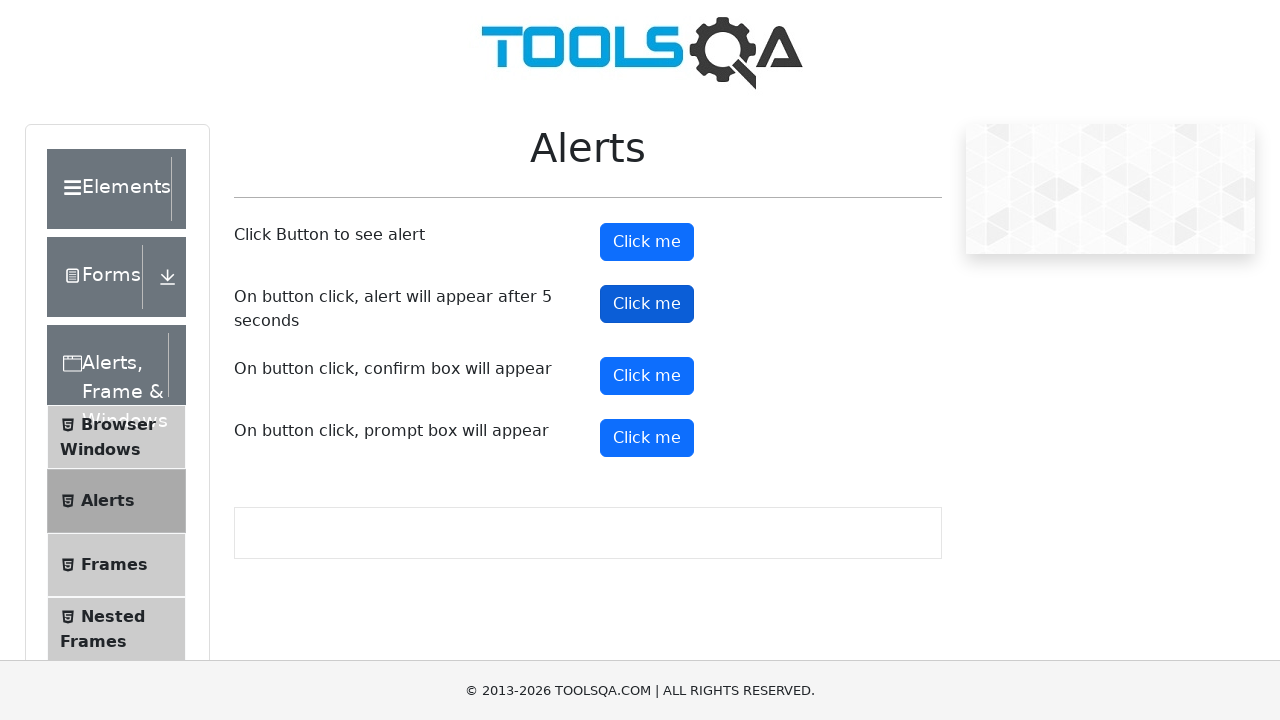

Scrolled timer alert button into view again
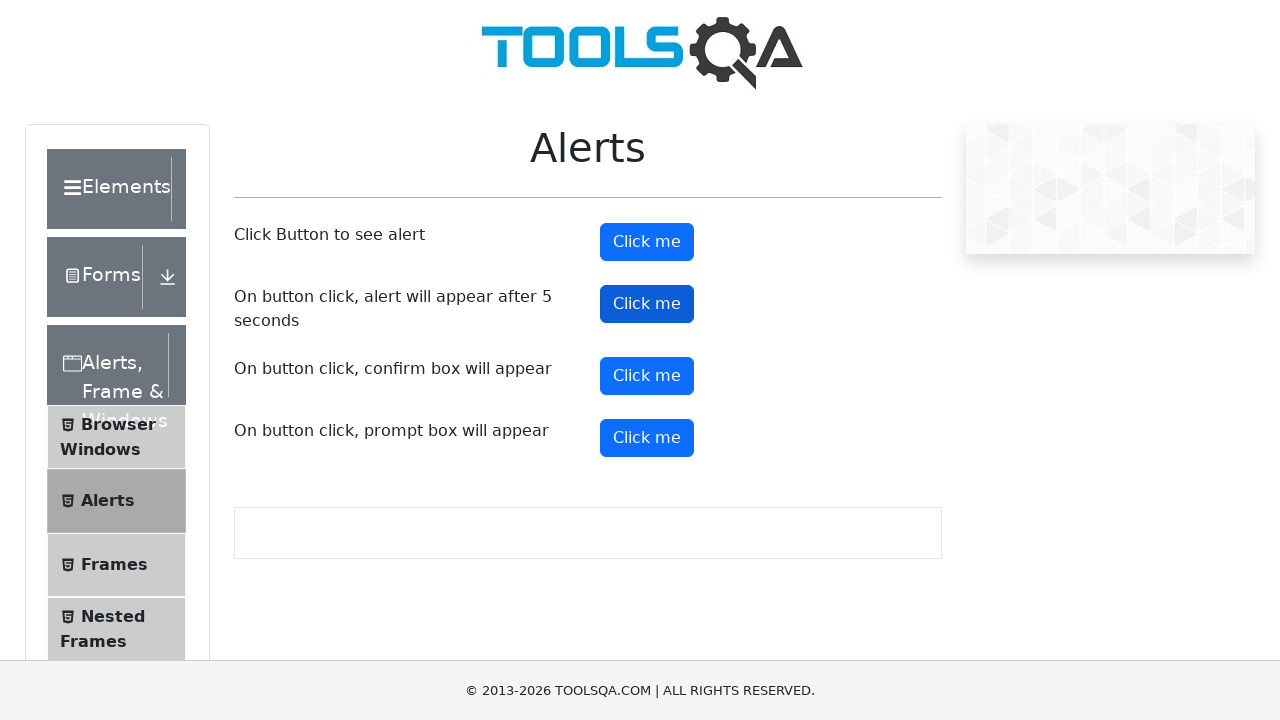

Clicked the timer alert button again at (647, 304) on #timerAlertButton
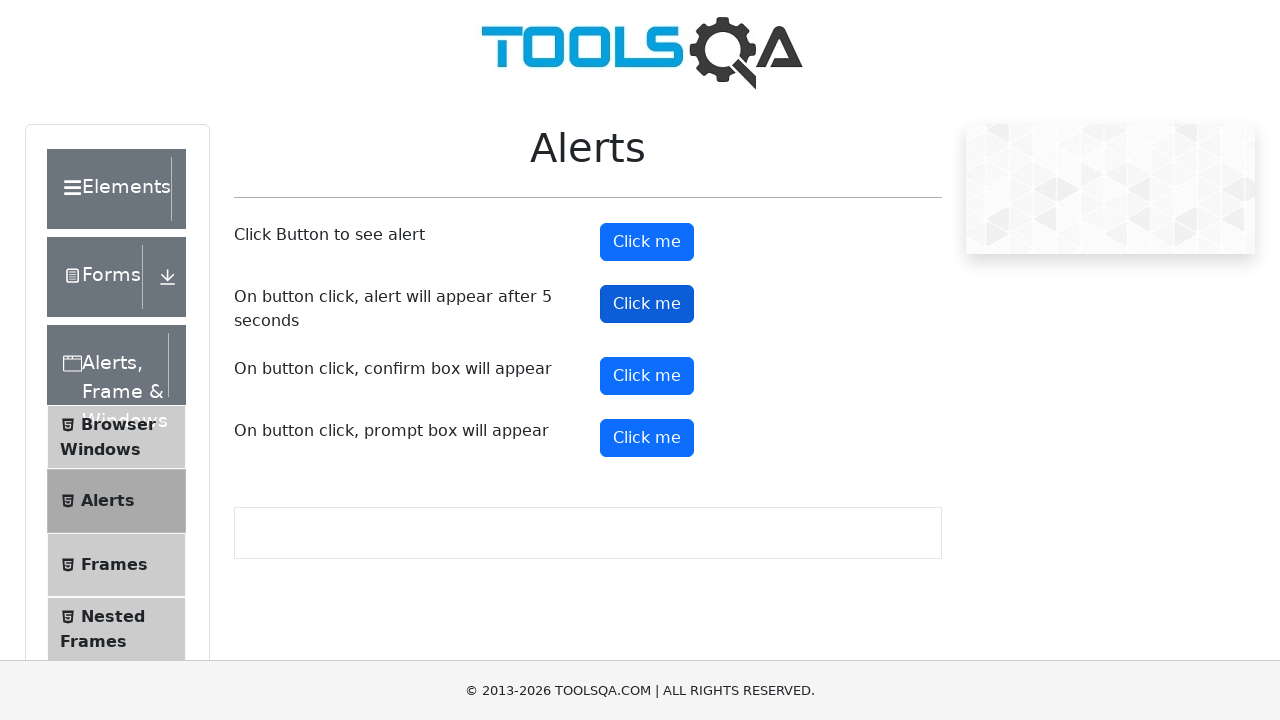

Waited 6 seconds for alert to appear and be handled
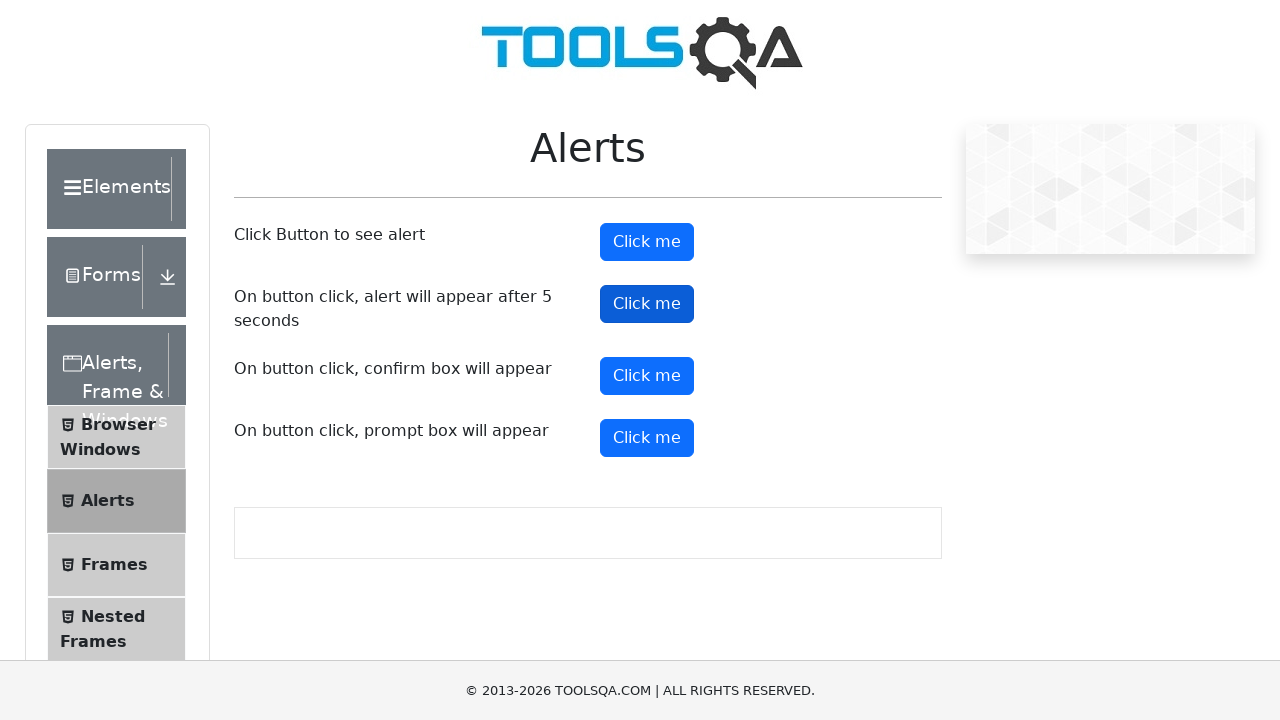

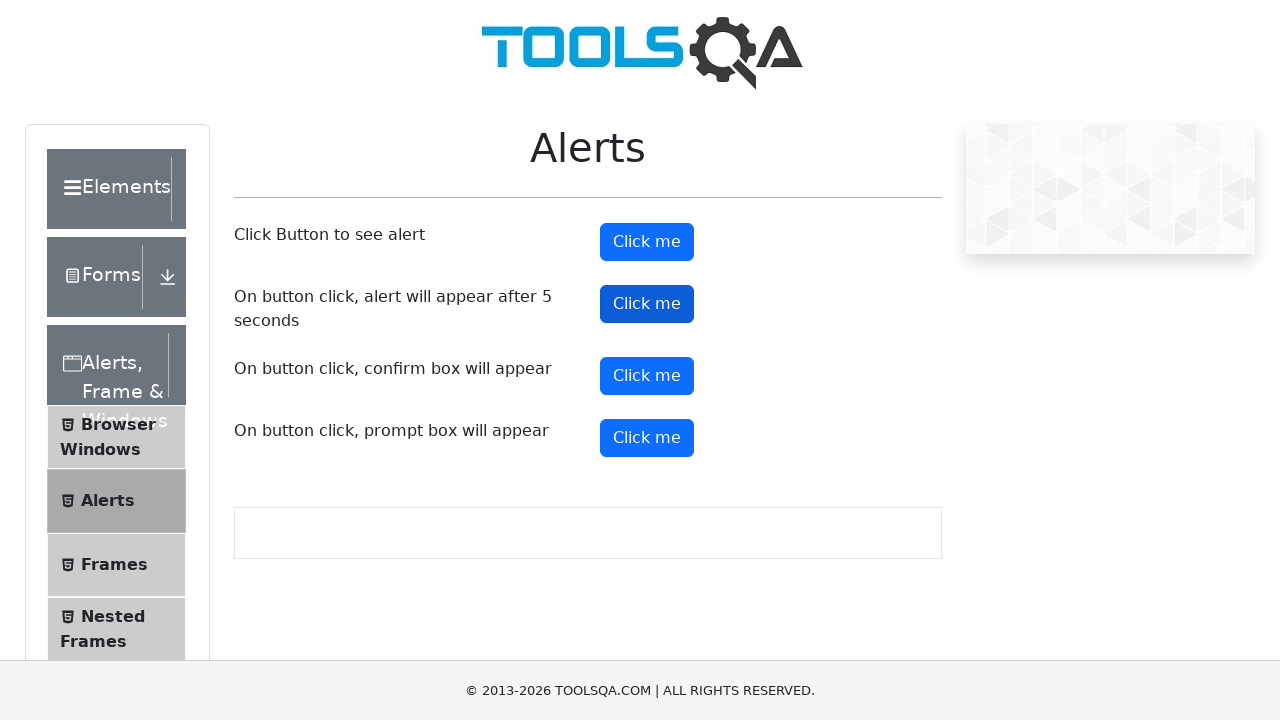